Tests keyboard actions on a text comparison tool by entering text in the first field, copying it using keyboard shortcuts, and pasting it into the second field

Starting URL: https://text-compare.com/

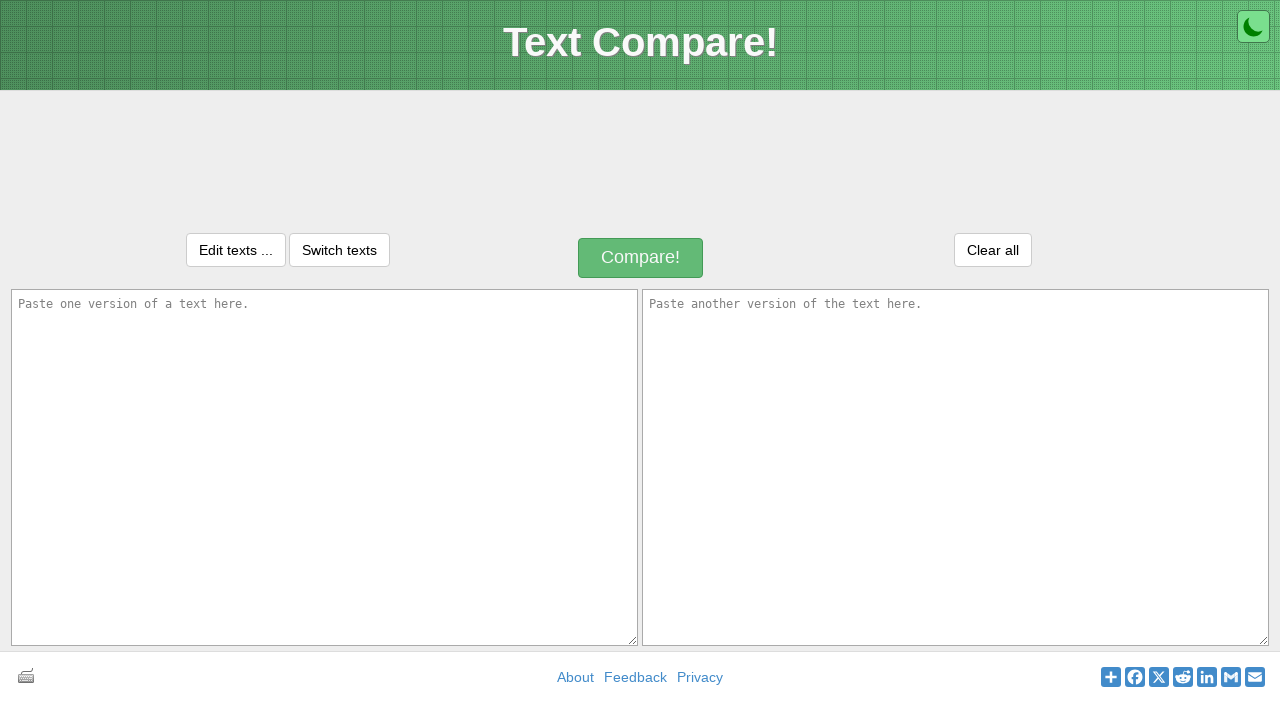

Entered 'welcome' text in the first input field on #inputText1
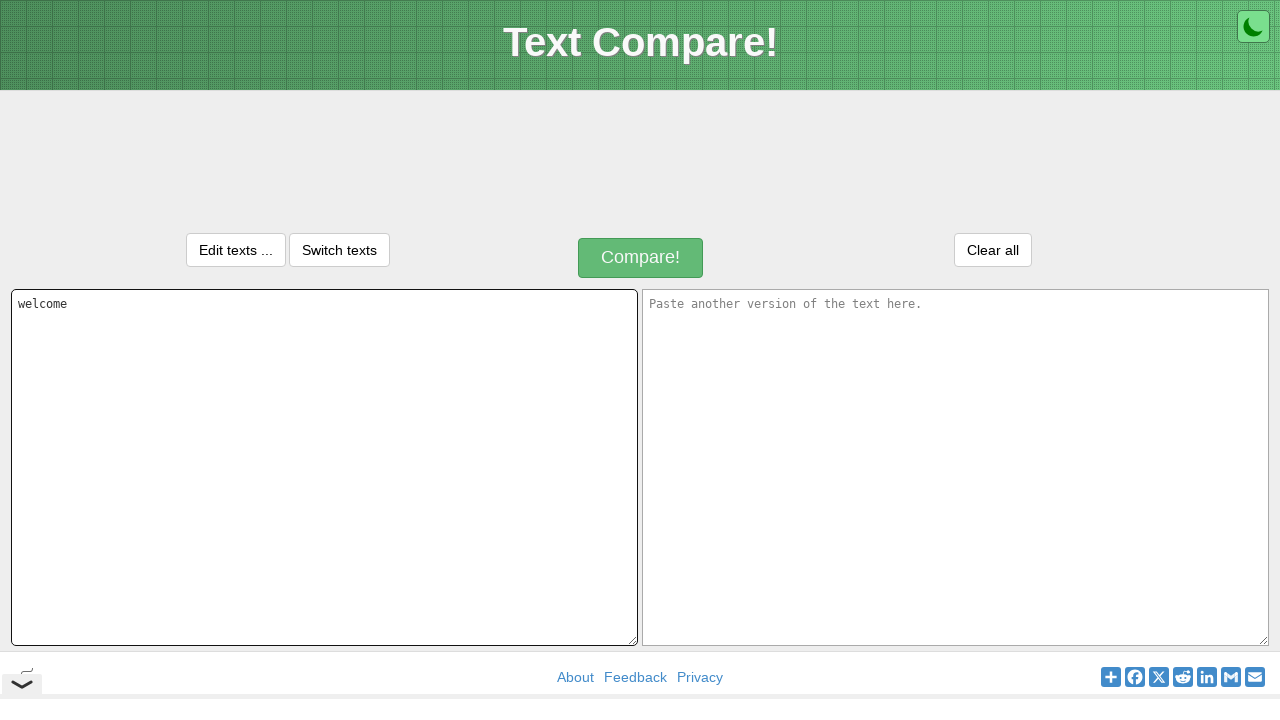

Selected all text in first field using Ctrl+A
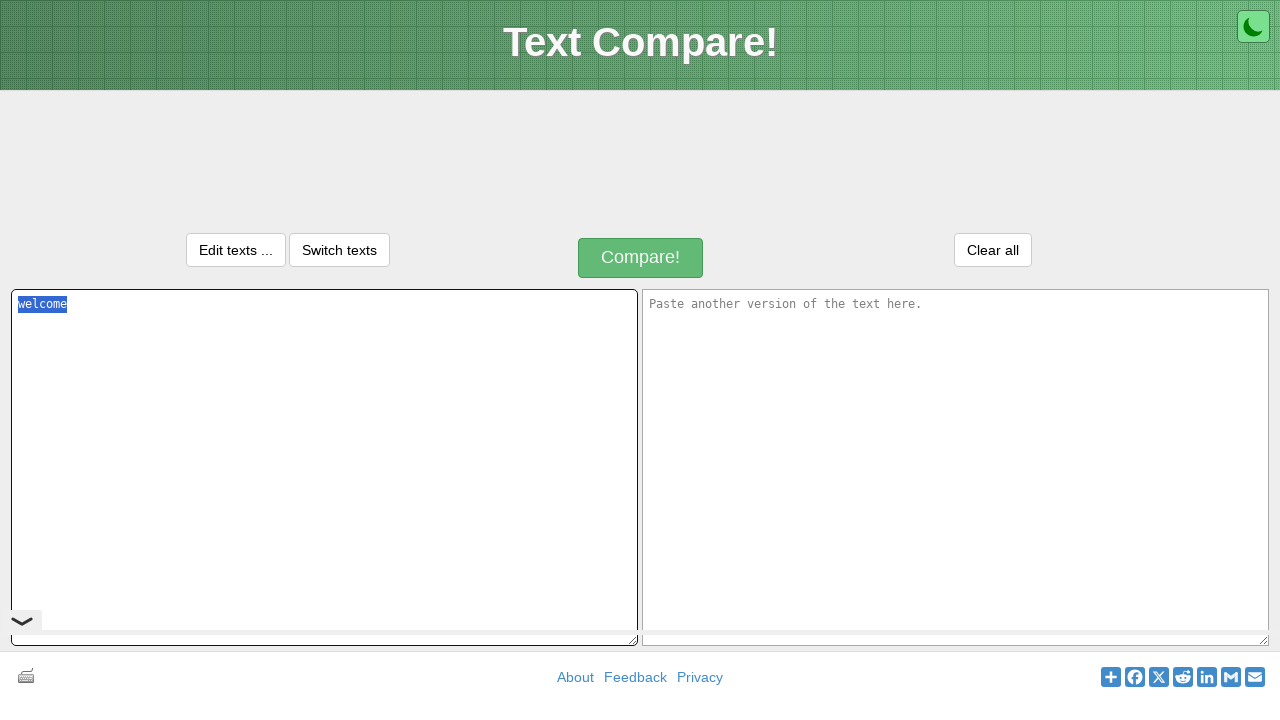

Copied selected text using Ctrl+C
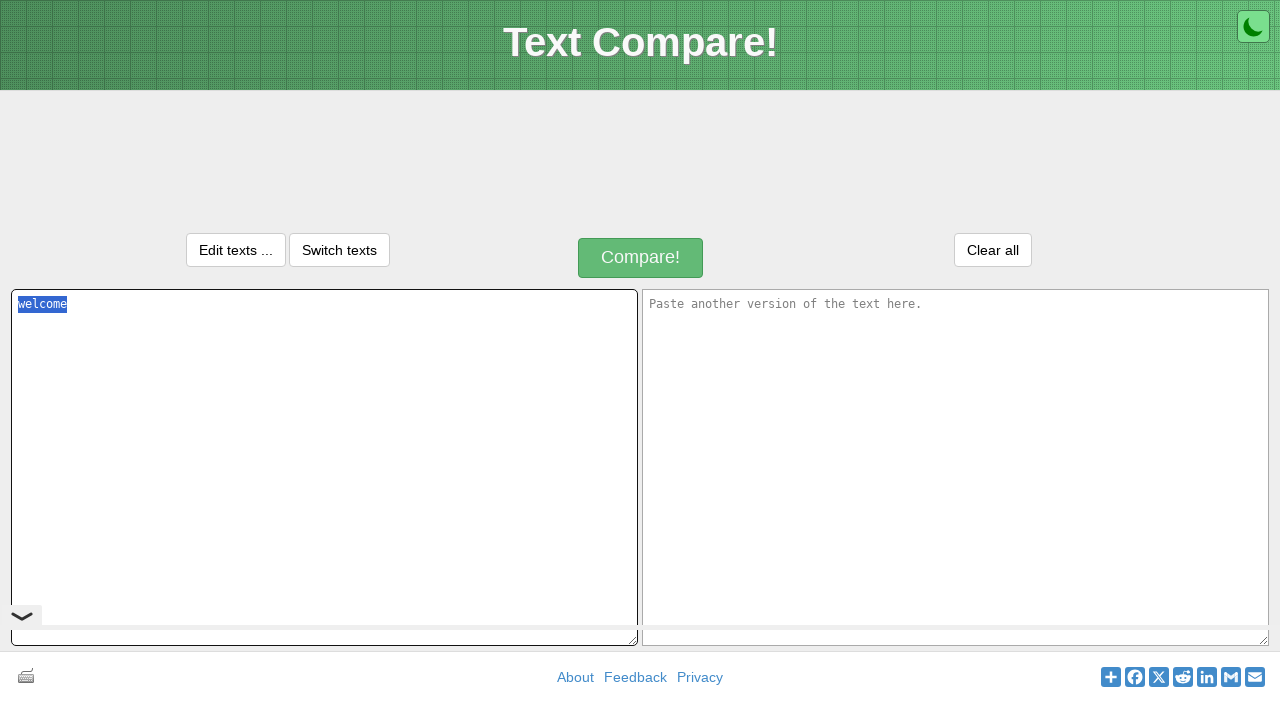

Moved focus to second input field using Tab
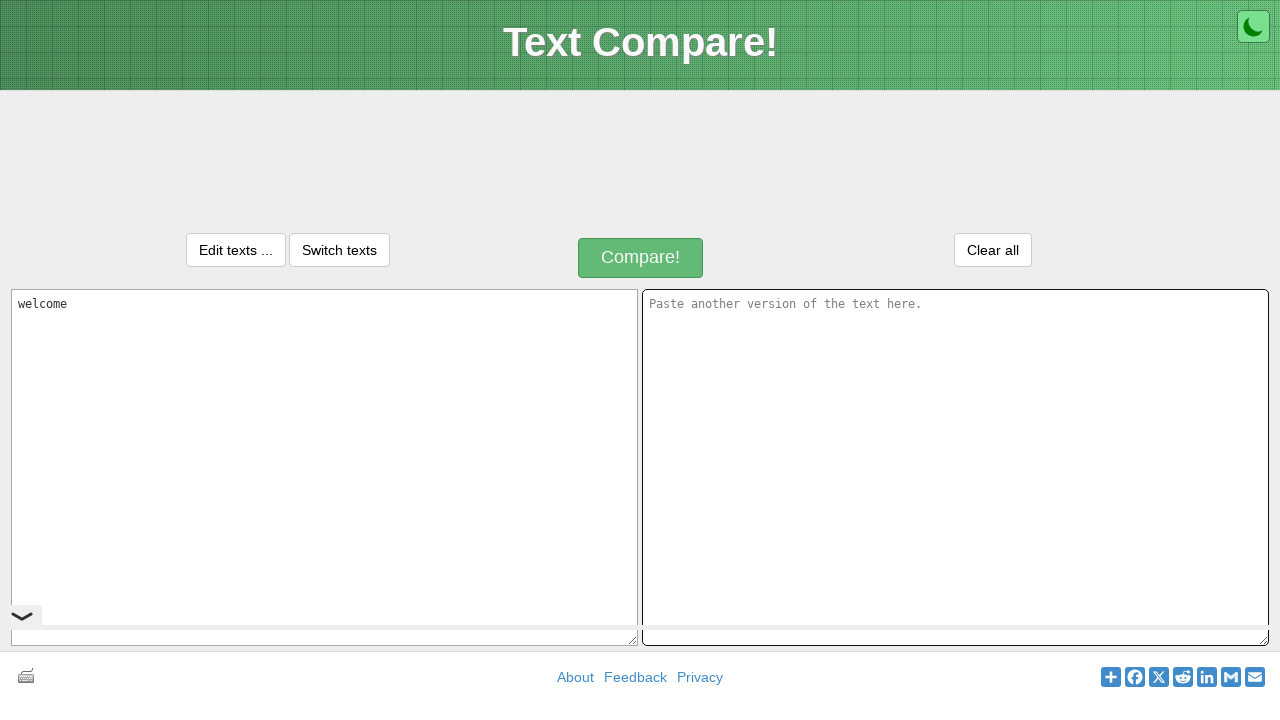

Pasted text into second field using Ctrl+V
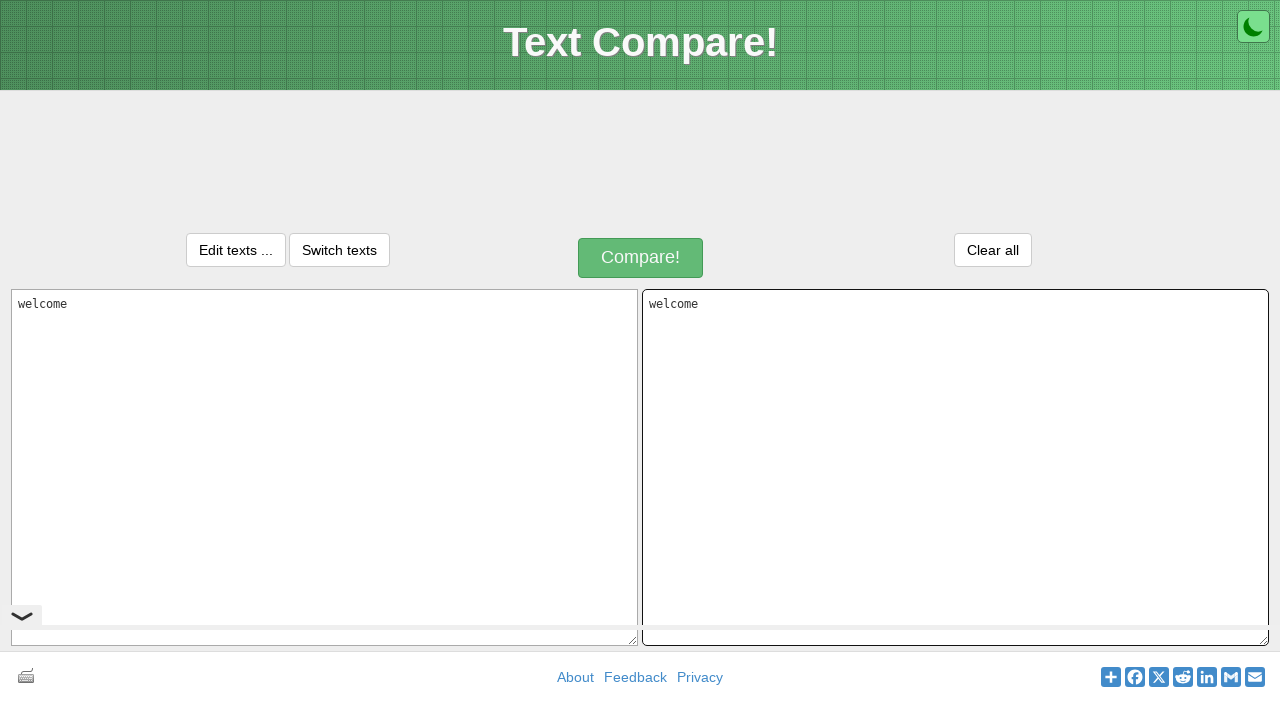

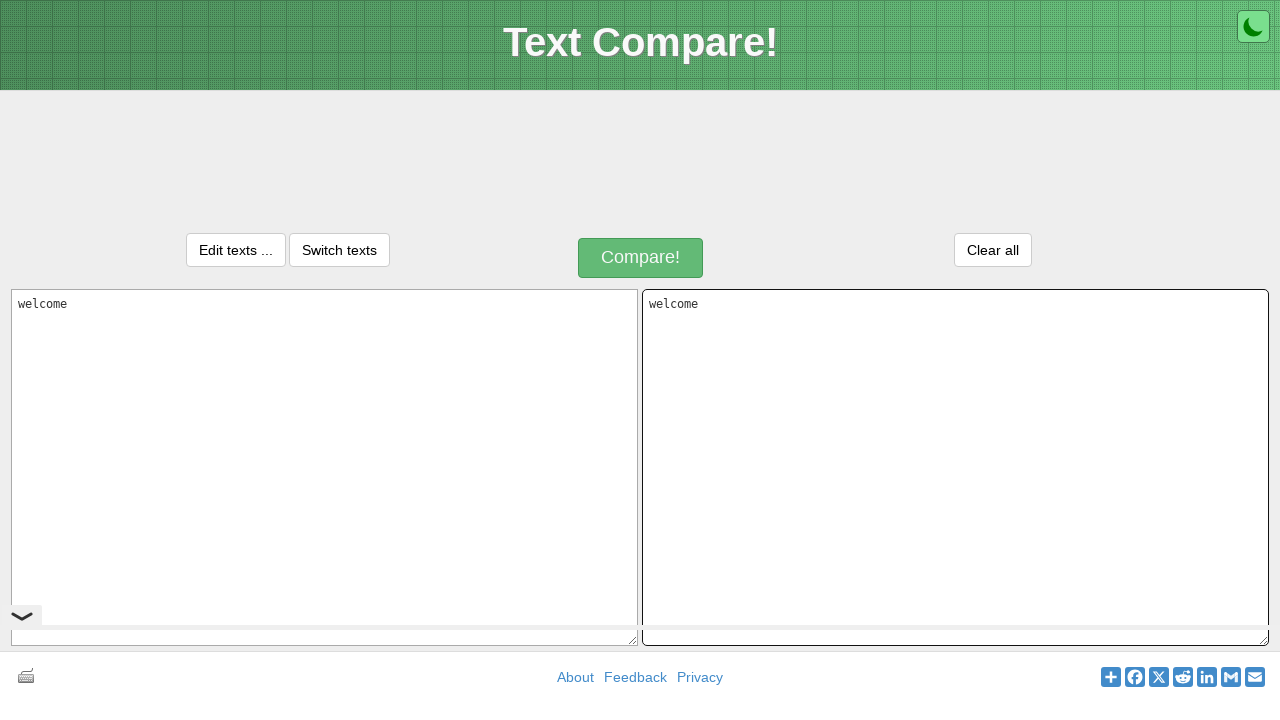